Tests JavaScript alert handling on W3Schools by navigating to the alert tutorial page, switching to the result iframe, clicking the "Try it" button to trigger an alert, and accepting the alert dialog.

Starting URL: https://www.w3schools.com/js/tryit.asp?filename=tryjs_alert

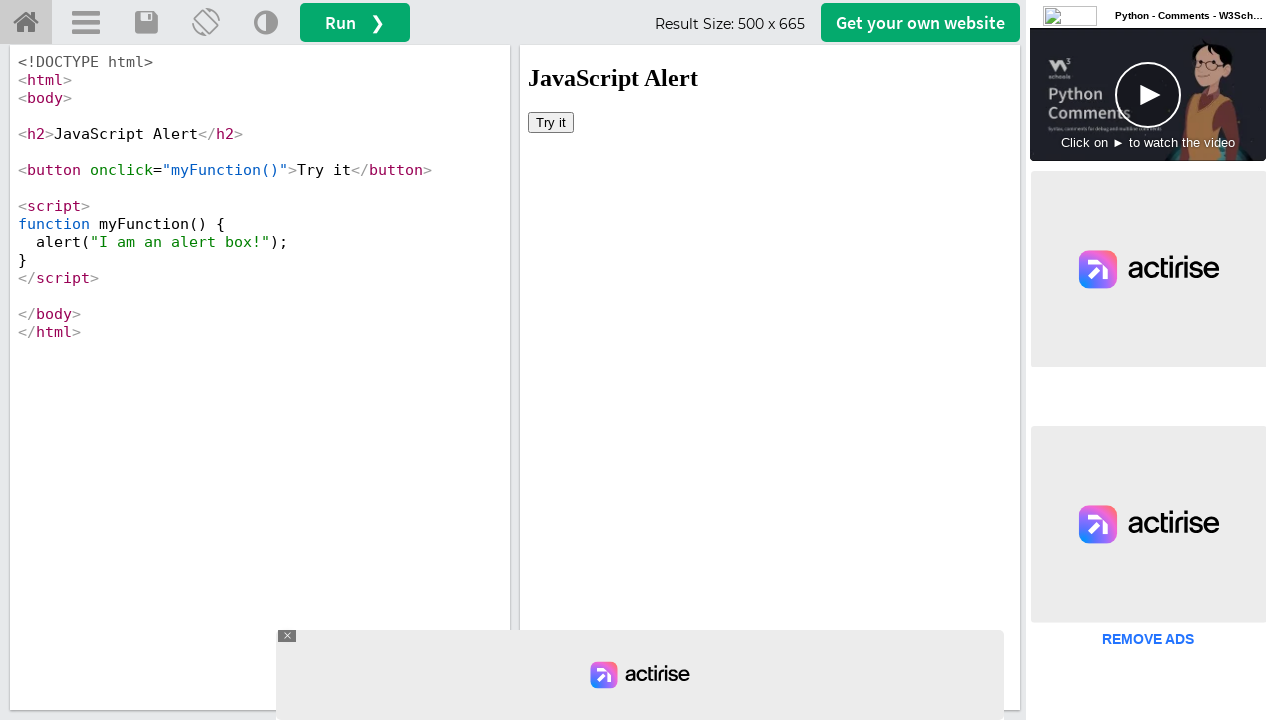

Waited for page to fully load (networkidle)
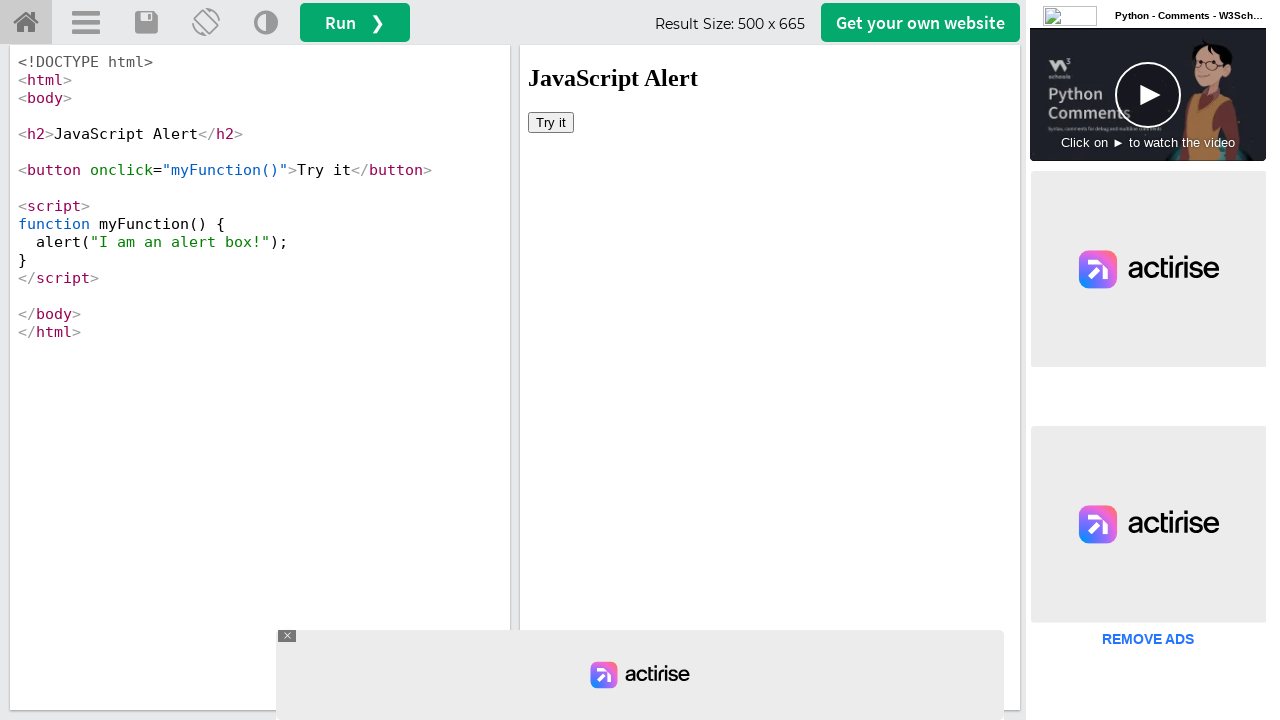

Located the iframeResult frame
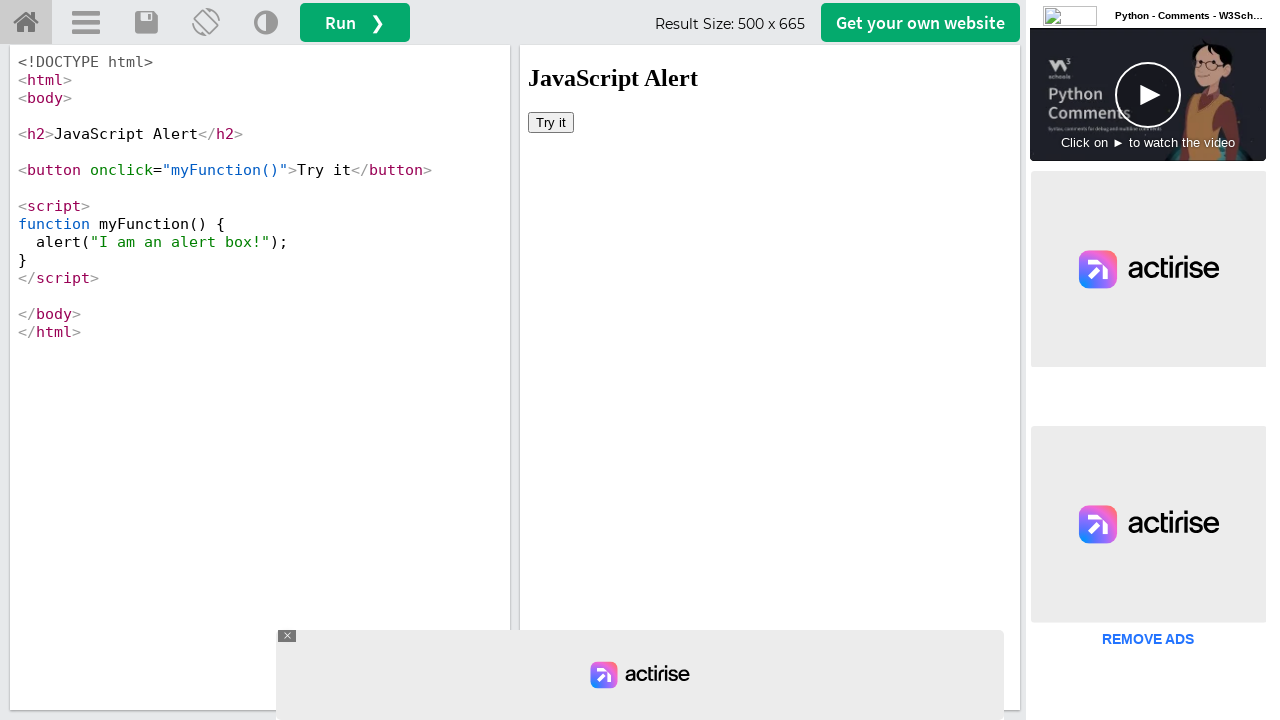

Set up dialog handler to automatically accept alerts
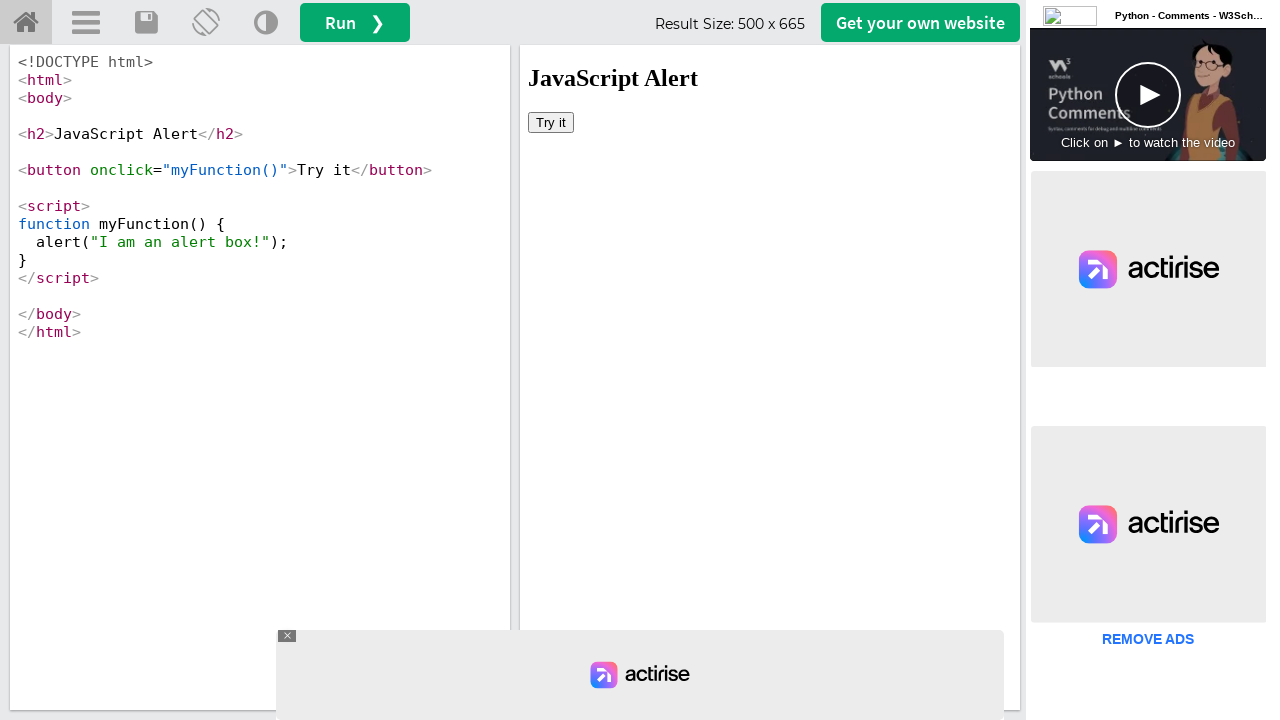

Clicked the 'Try it' button to trigger the alert at (551, 122) on xpath=//*[@id='iframeResult'] >> internal:control=enter-frame >> xpath=//button[
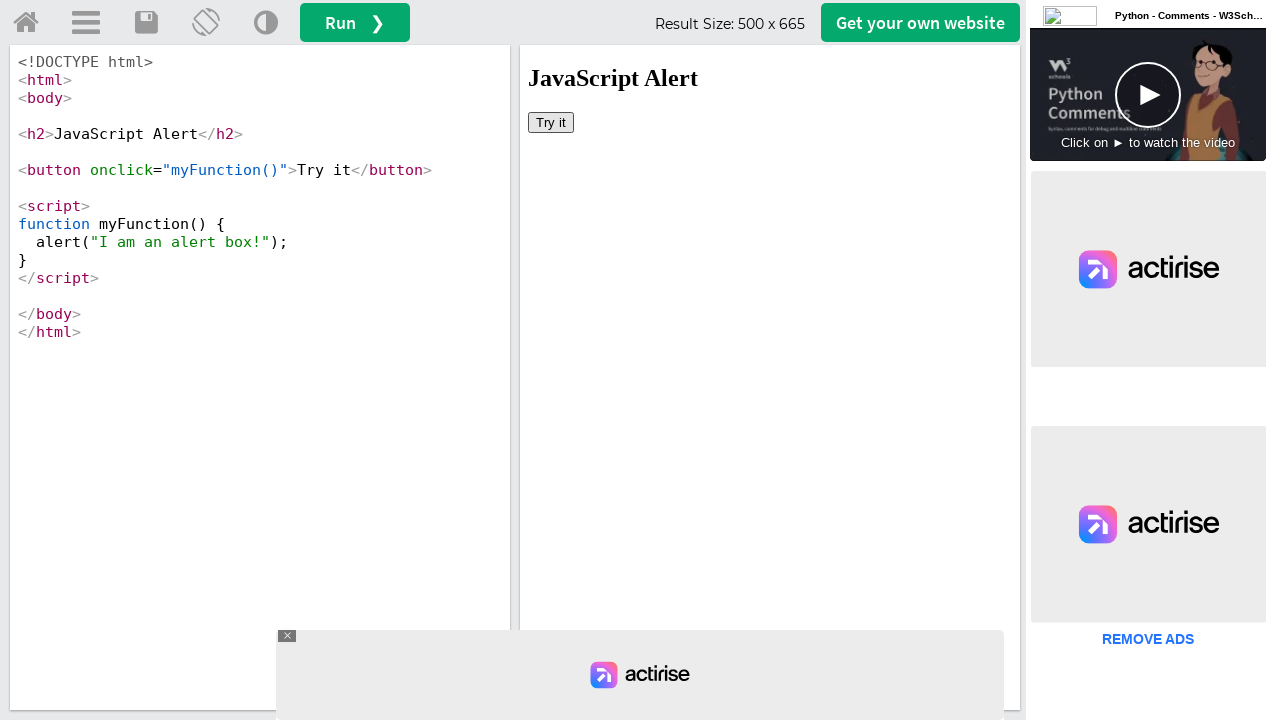

Waited 1000ms for the alert dialog to be handled
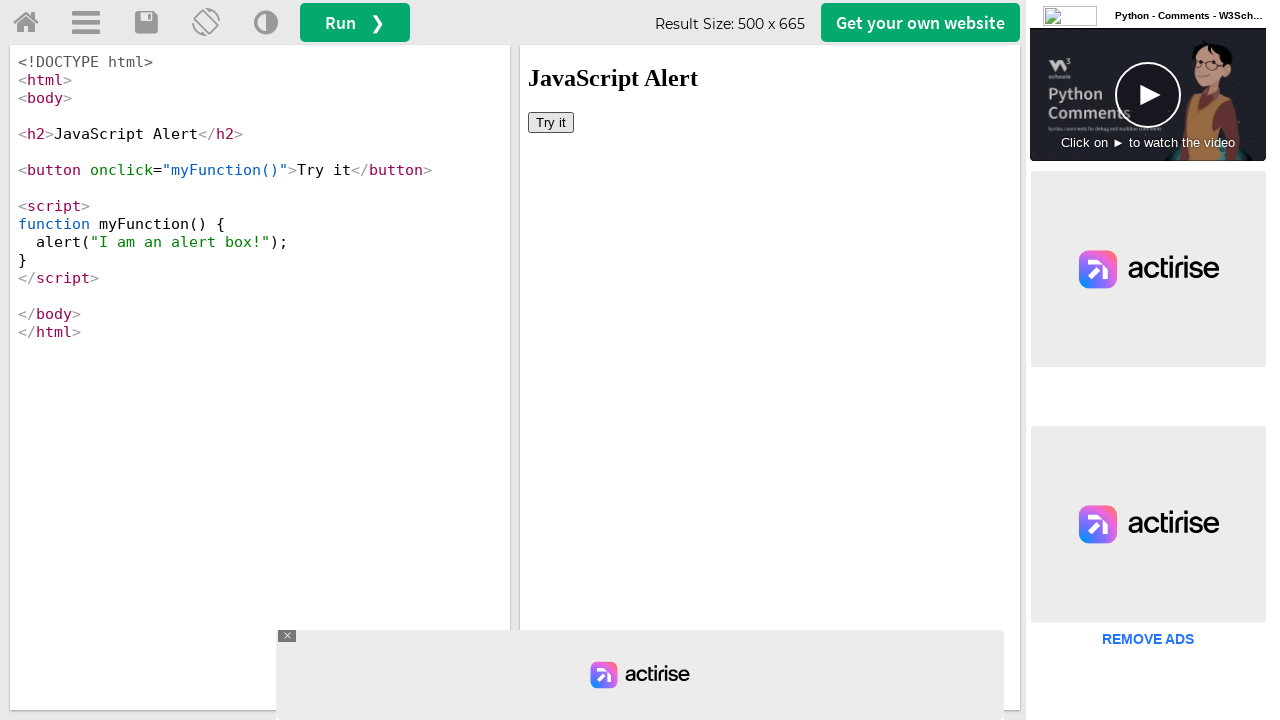

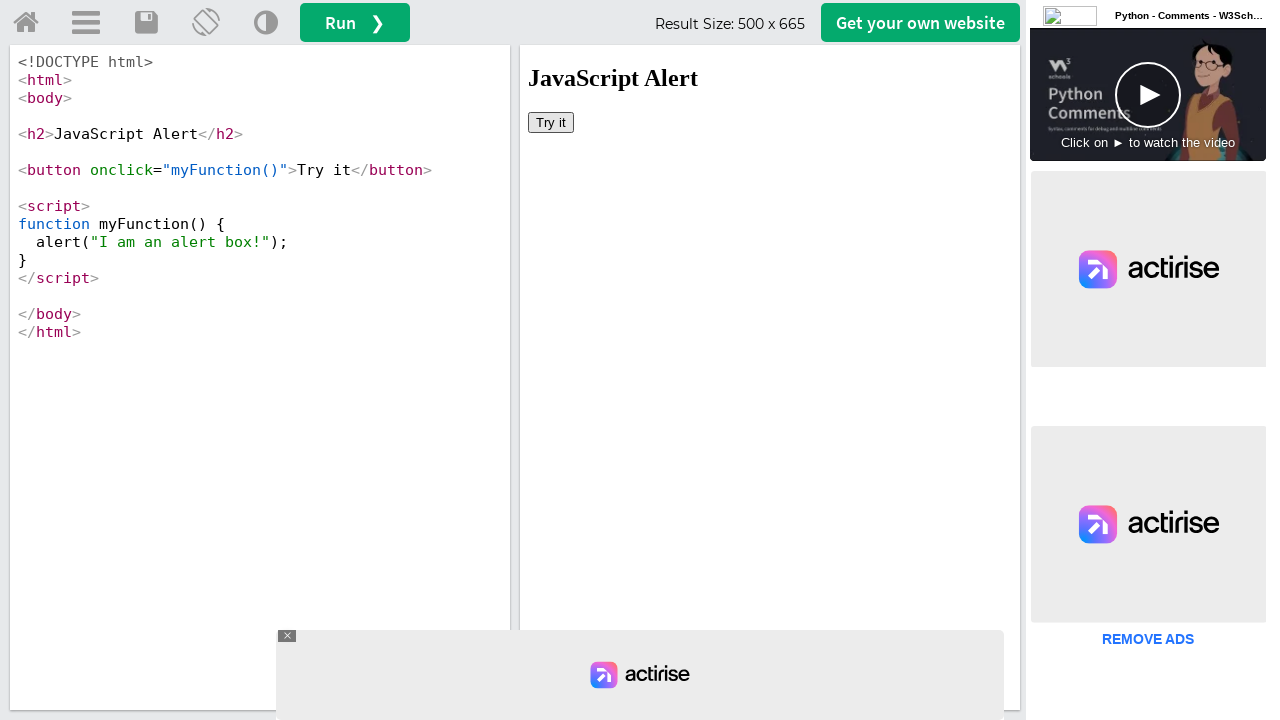